Tests the jQuery UI selectable functionality by clicking the Selectable link and selecting an item from the list

Starting URL: https://jqueryui.com/

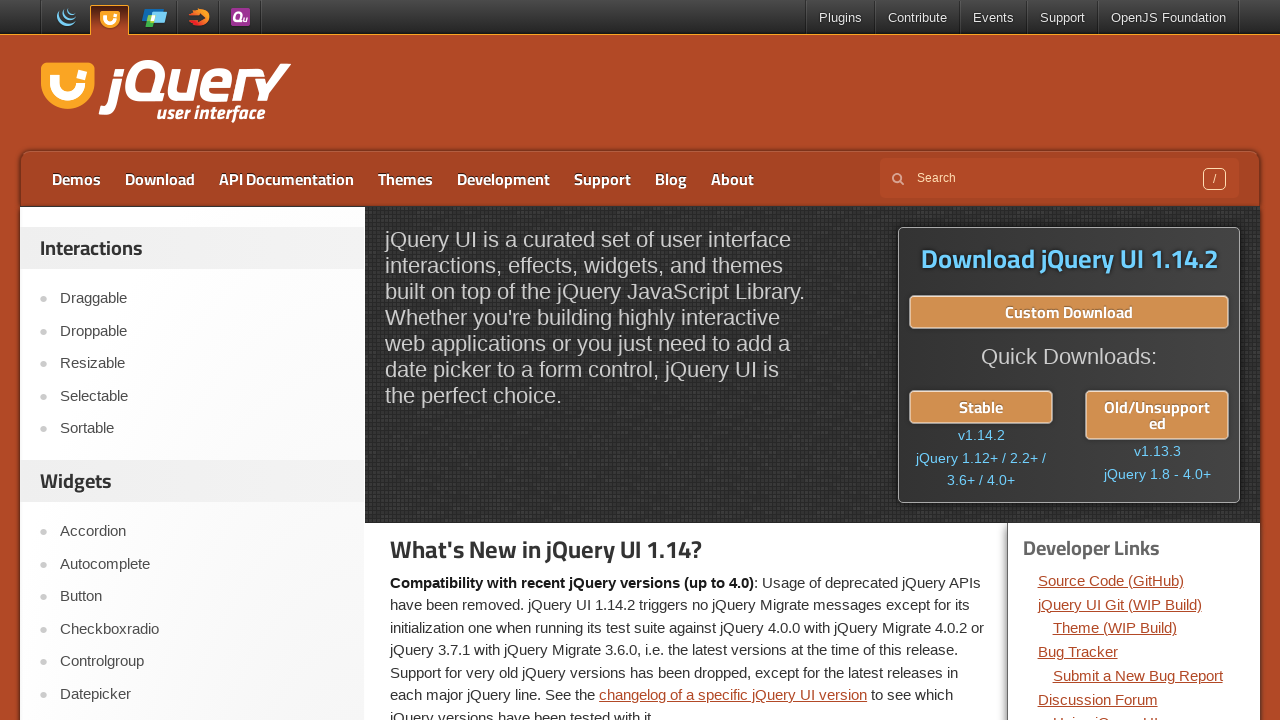

Clicked on Selectable link at (202, 396) on xpath=//a[text()='Selectable']
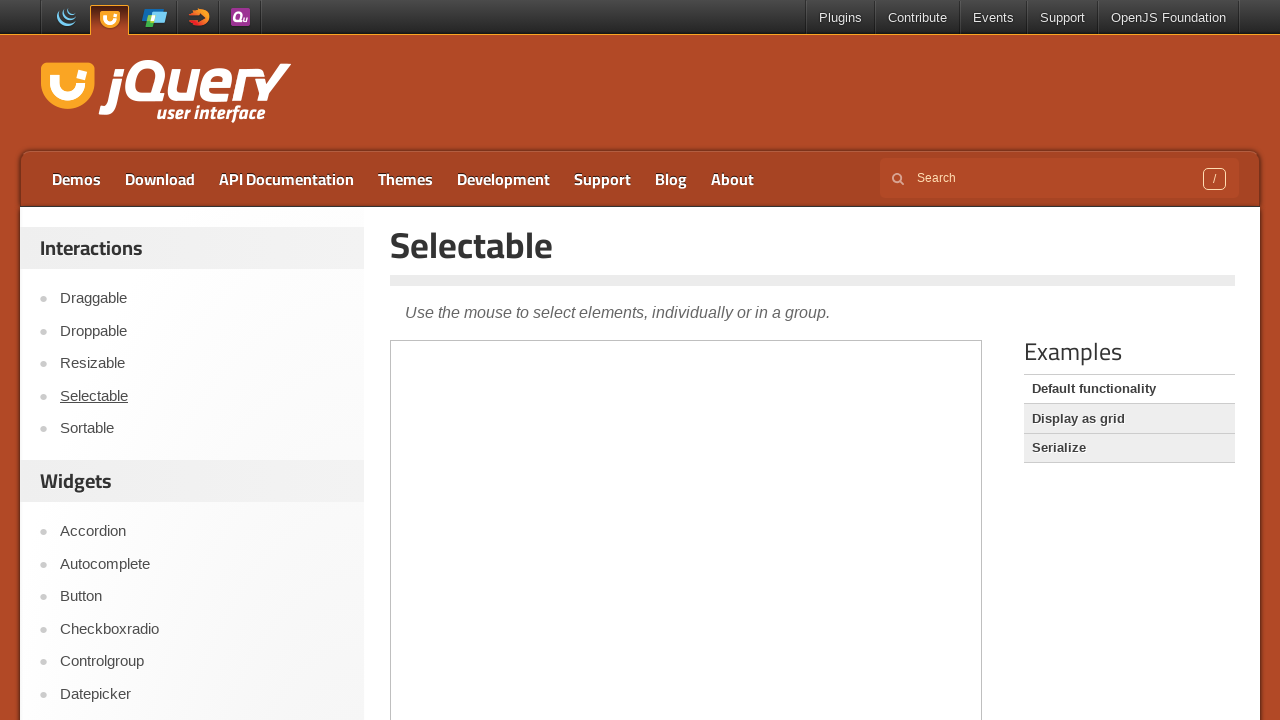

Located iframe element
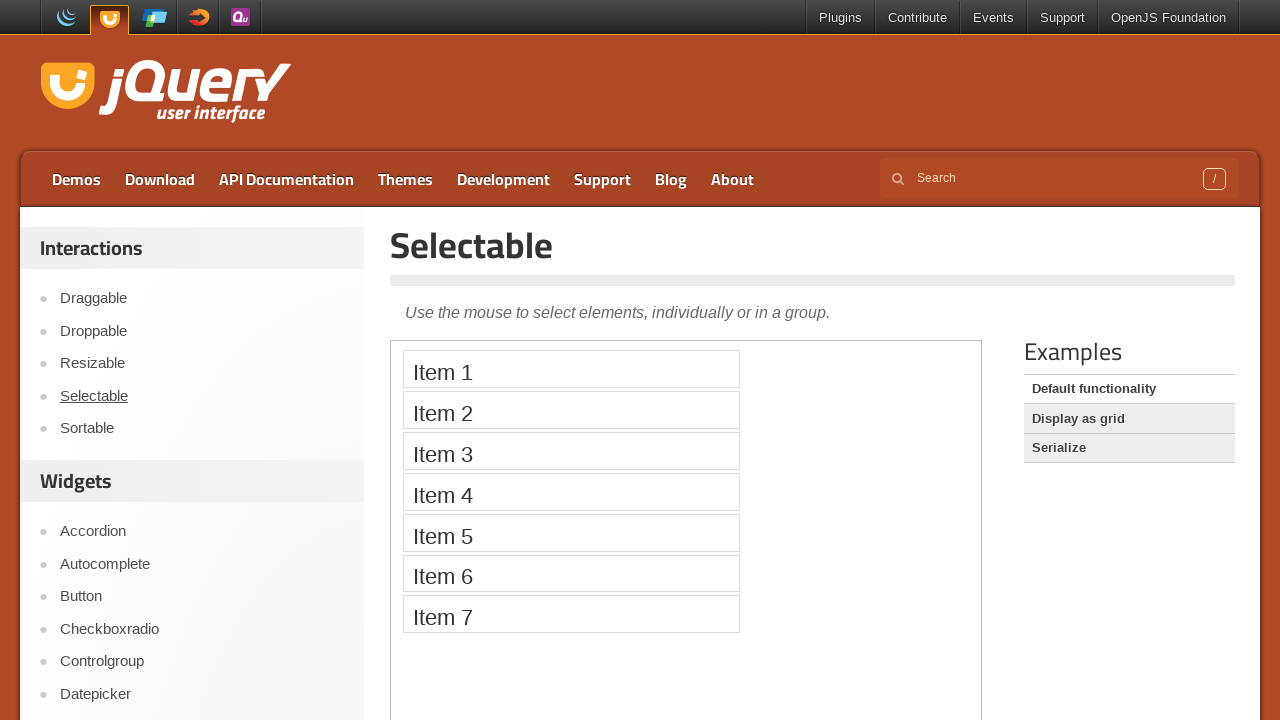

Selected Item 3 from the selectable list at (571, 451) on iframe >> nth=0 >> internal:control=enter-frame >> xpath=//li[text()='Item 3']
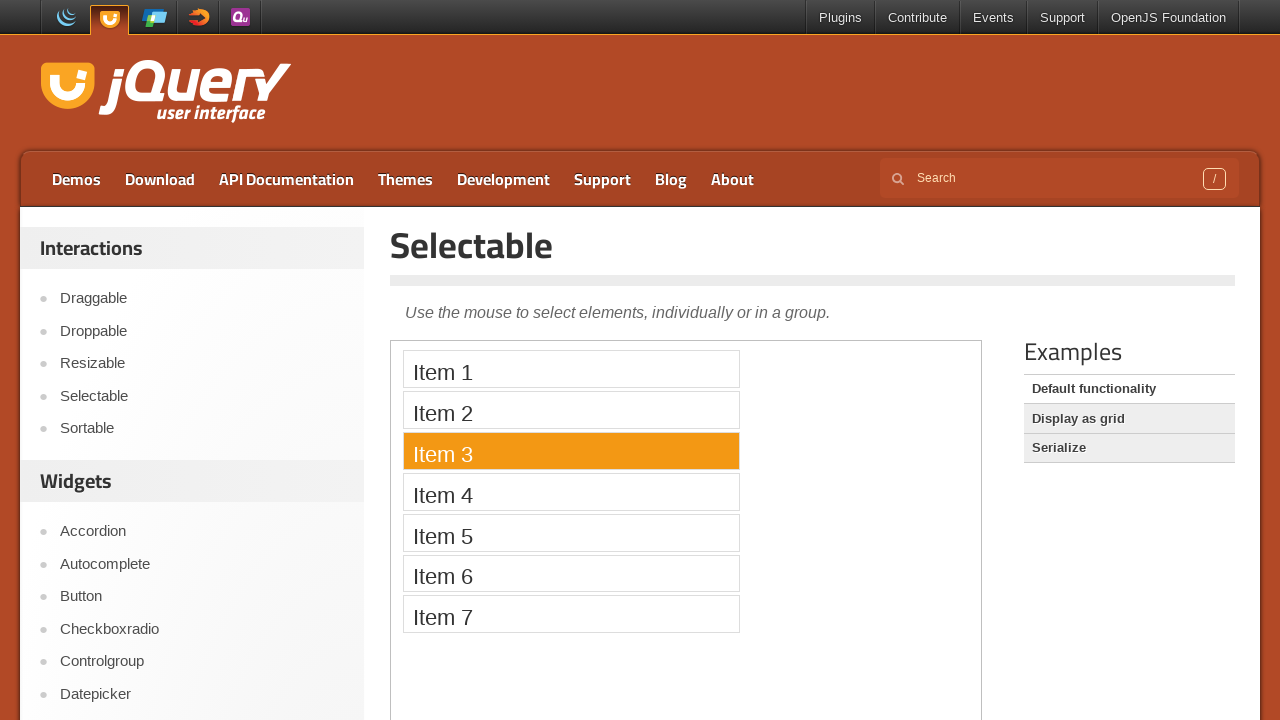

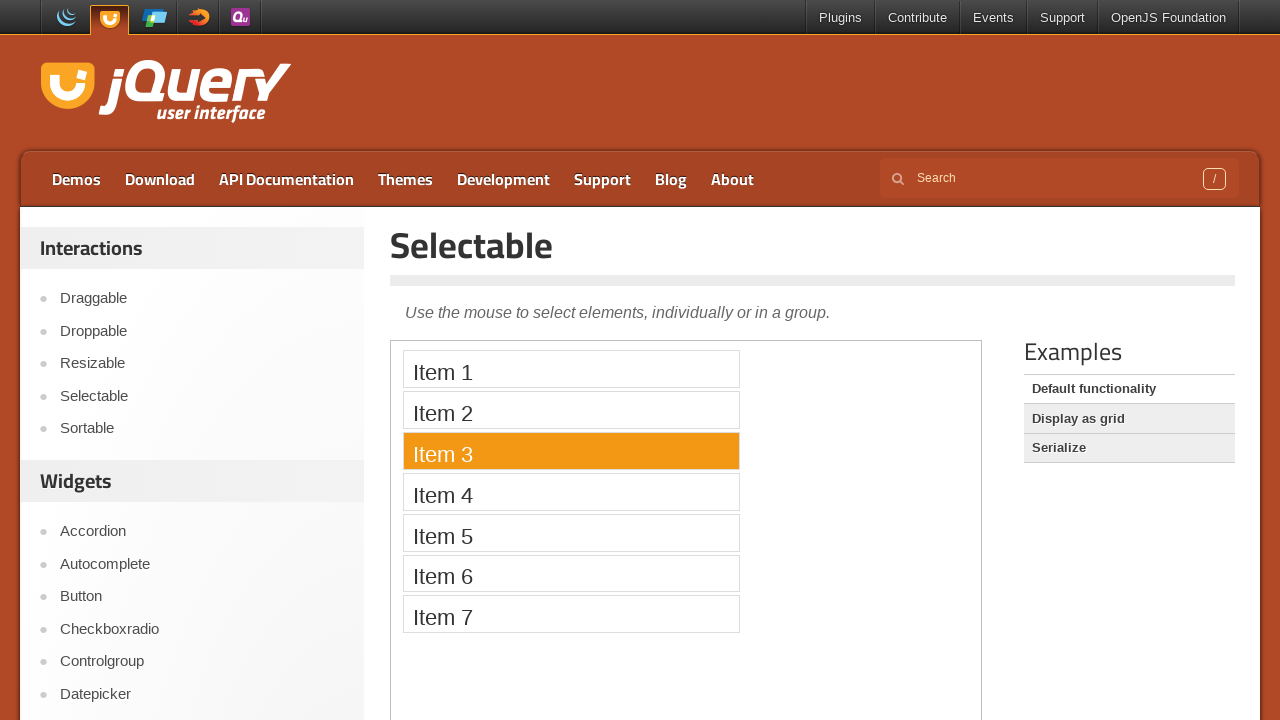